Fills out the job seeker contact form by clicking contact us, filling in name, phone, email, address, and message fields, then submitting

Starting URL: https://www.staffing.itexps.net/

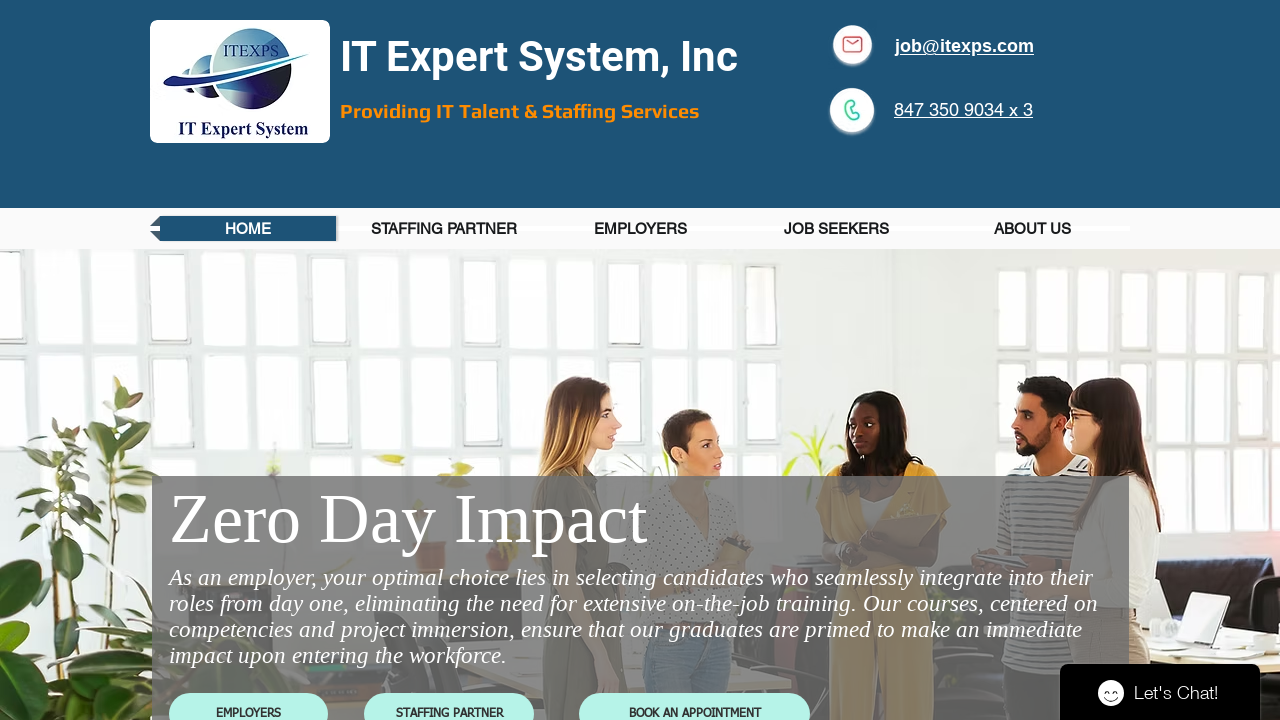

Clicked on Contact Us menu item at (1032, 228) on #comp-ksz4atem4label
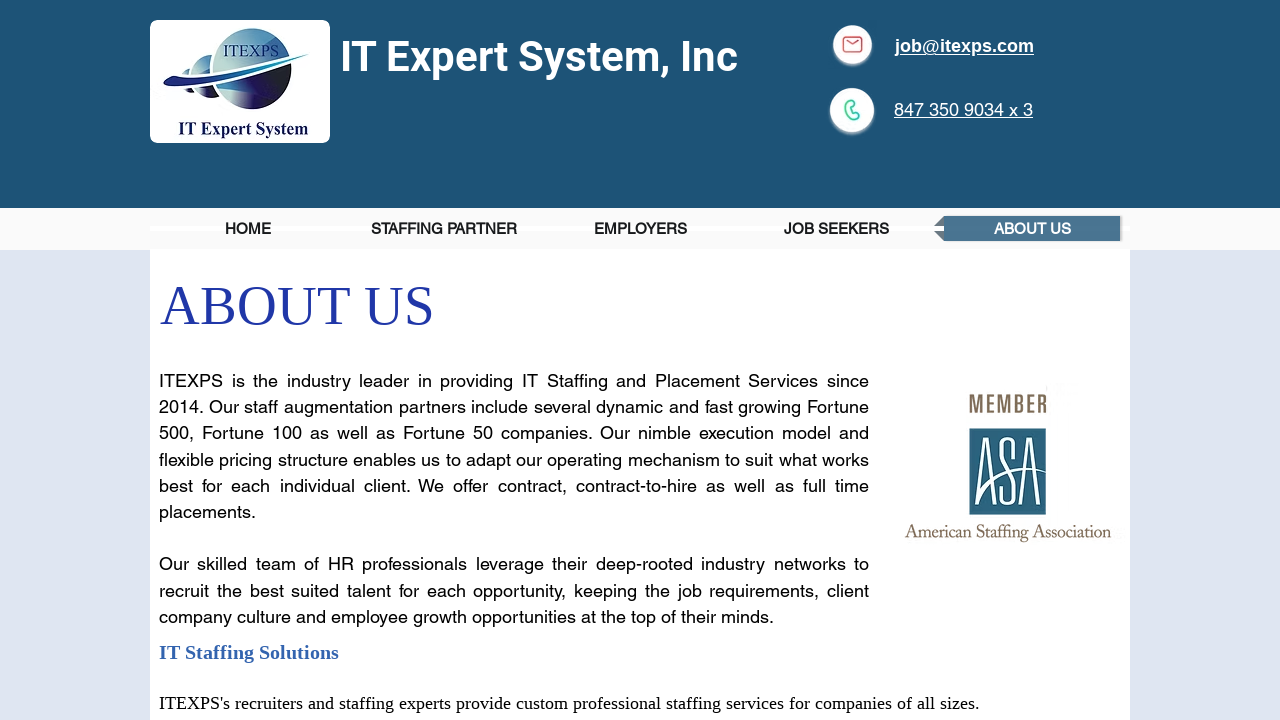

Navigated to contact us page
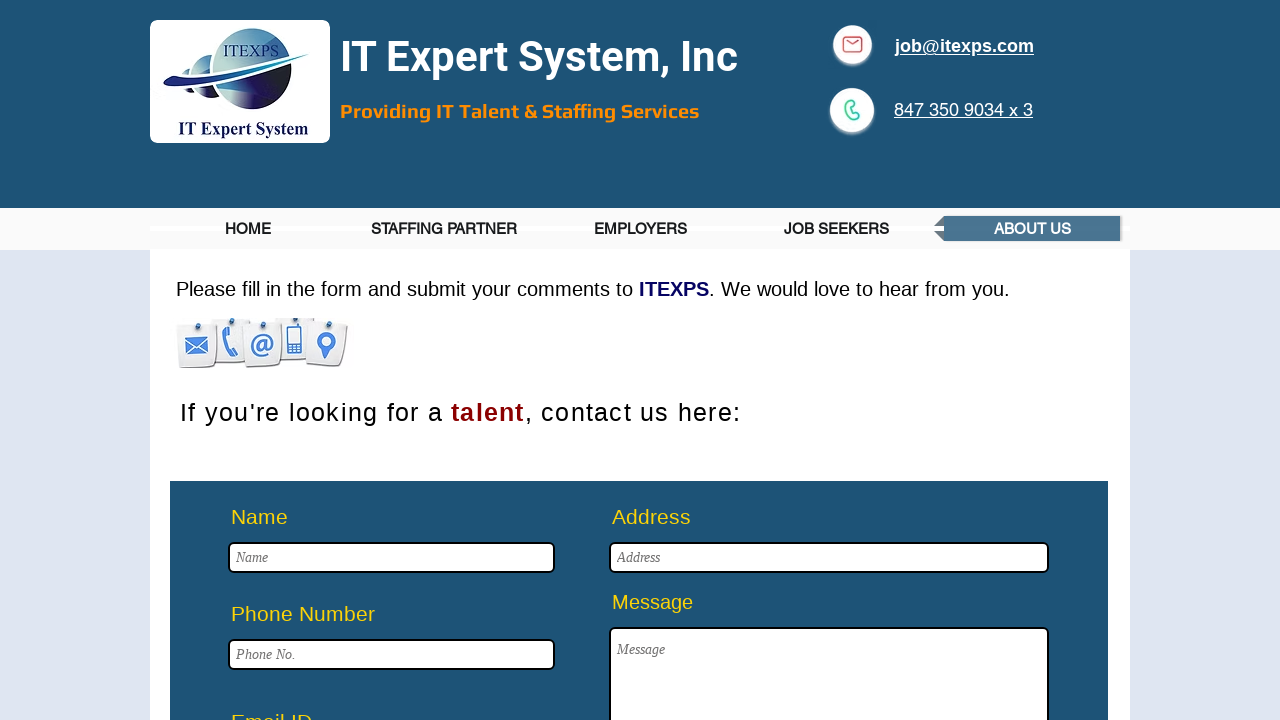

Clicked on name field at (392, 360) on #input_comp-ktd614r51
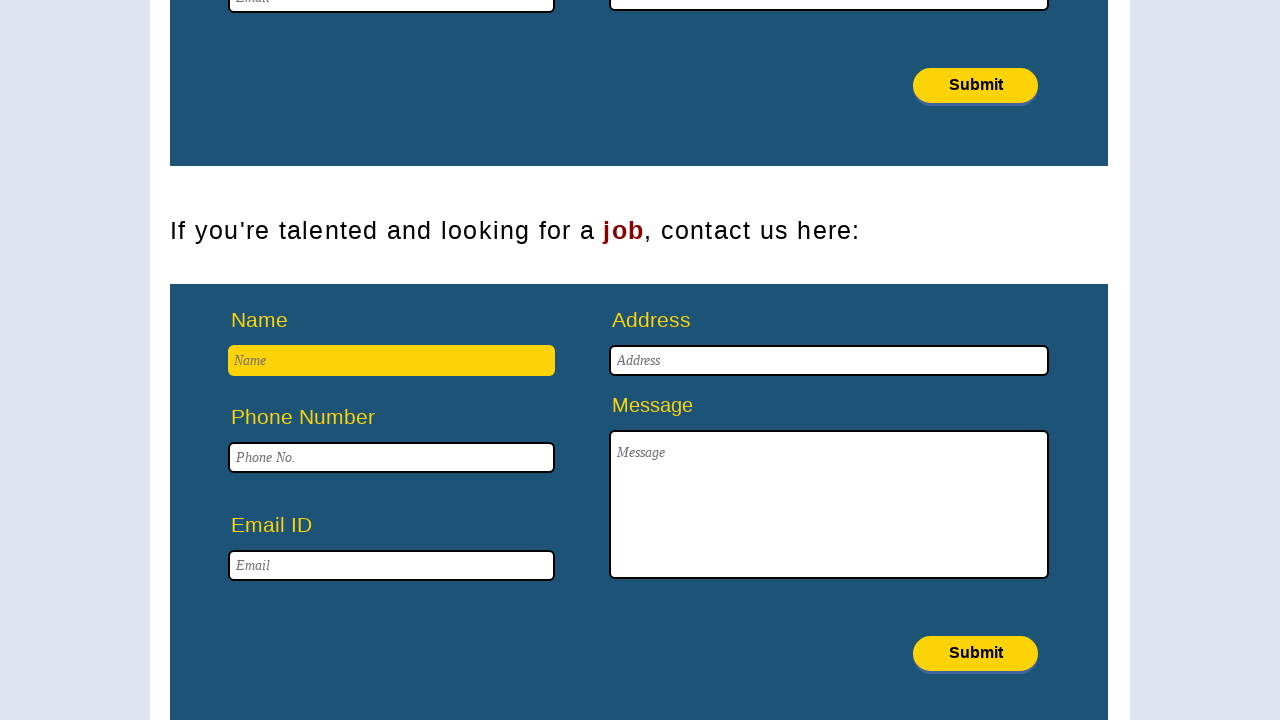

Filled name field with 'test' on #input_comp-ktd614r51
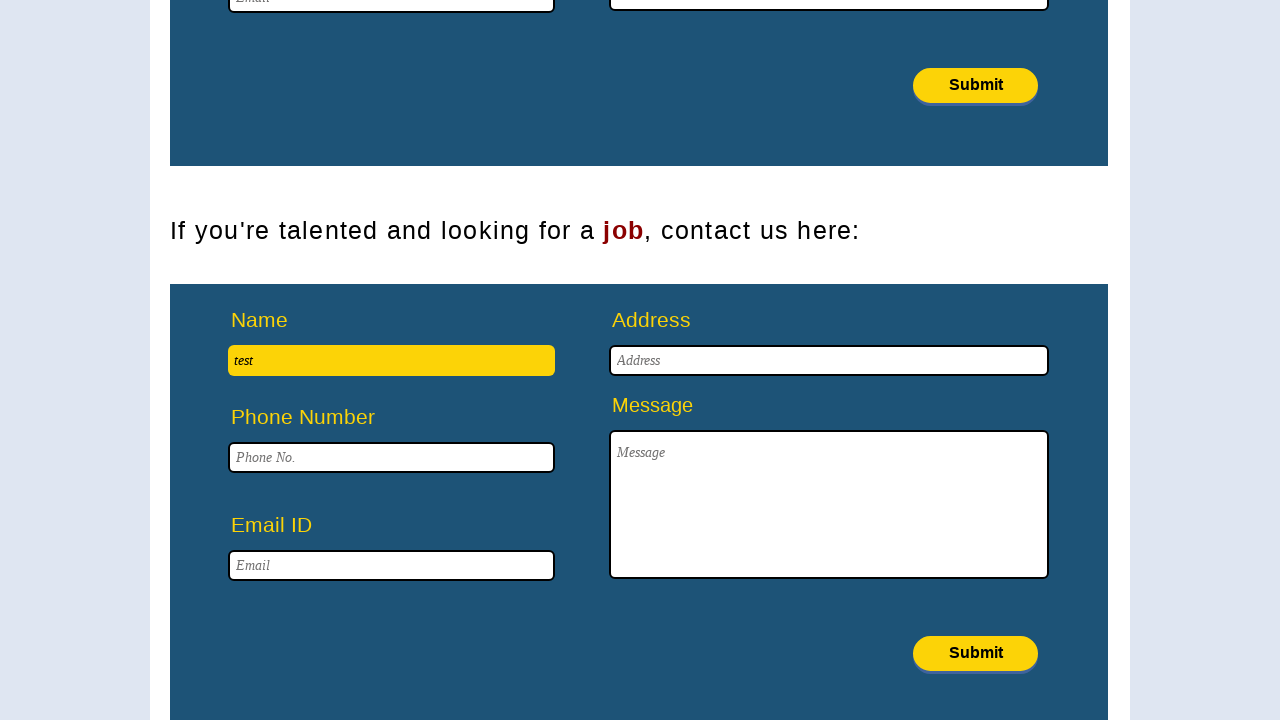

Clicked on phone field at (392, 458) on #input_comp-ktd614r72
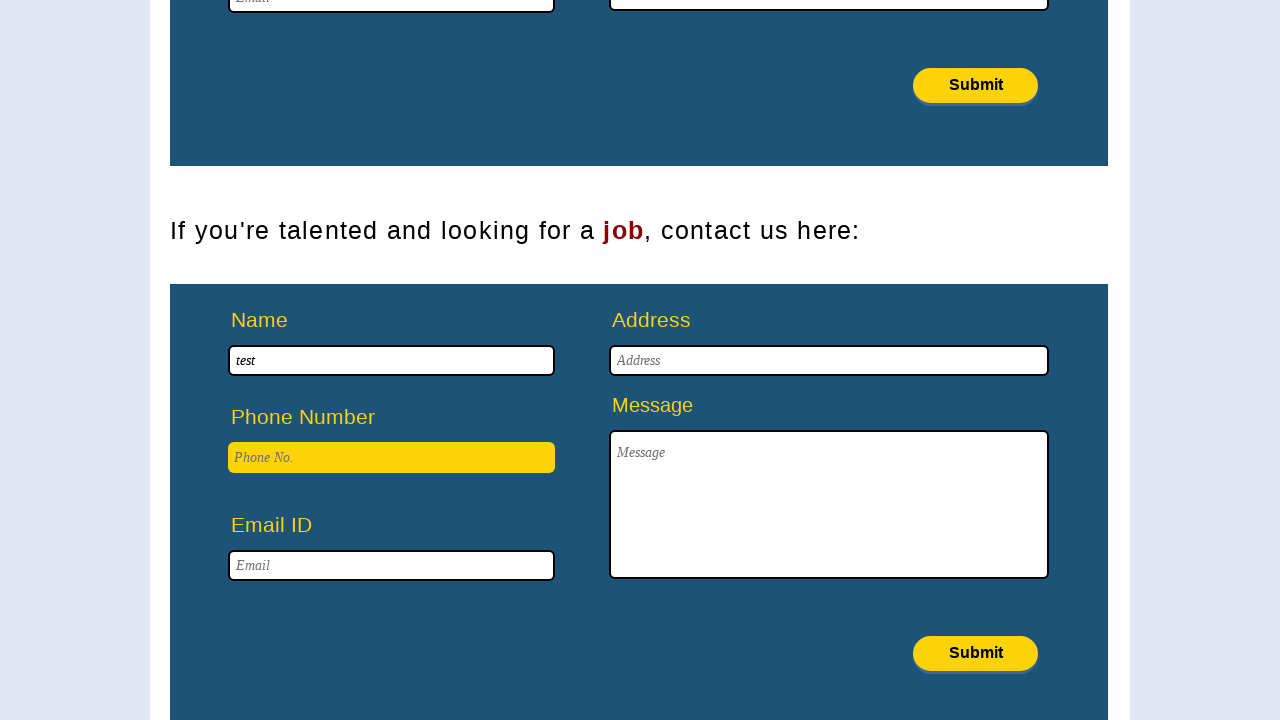

Filled phone field with '3333333333' on #input_comp-ktd614r72
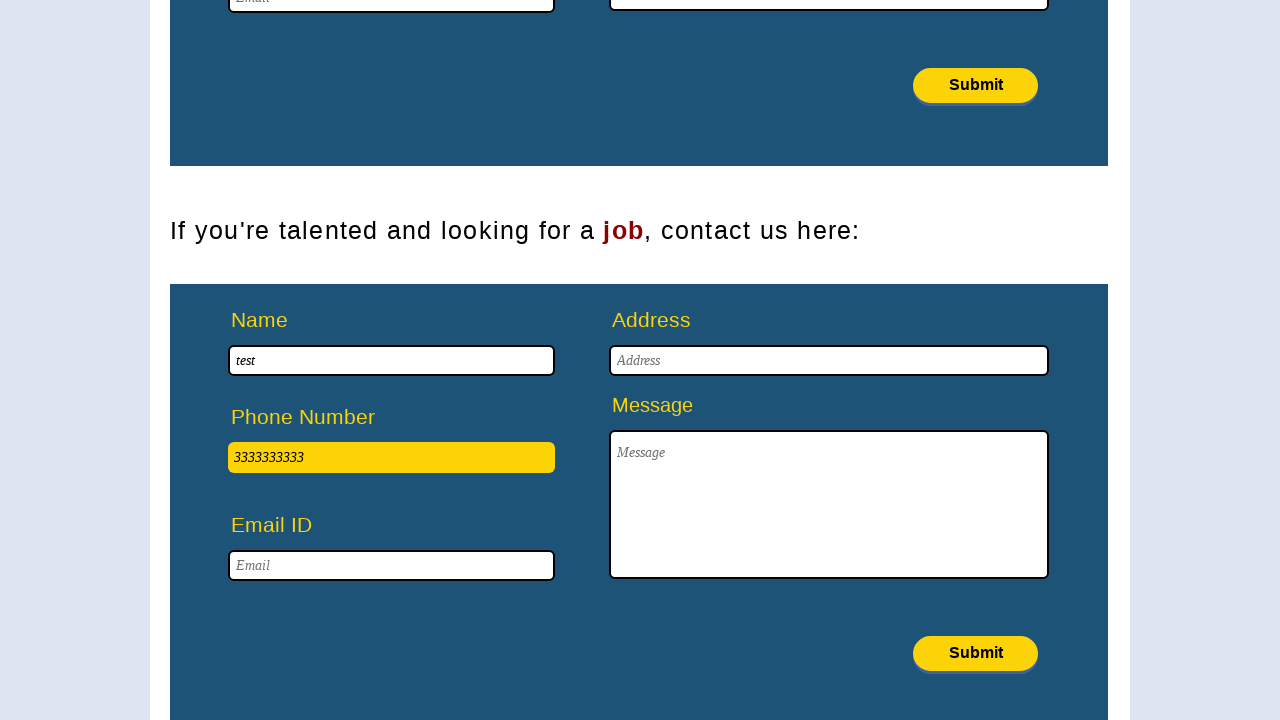

Clicked on email field at (392, 566) on #input_comp-ktd614r92
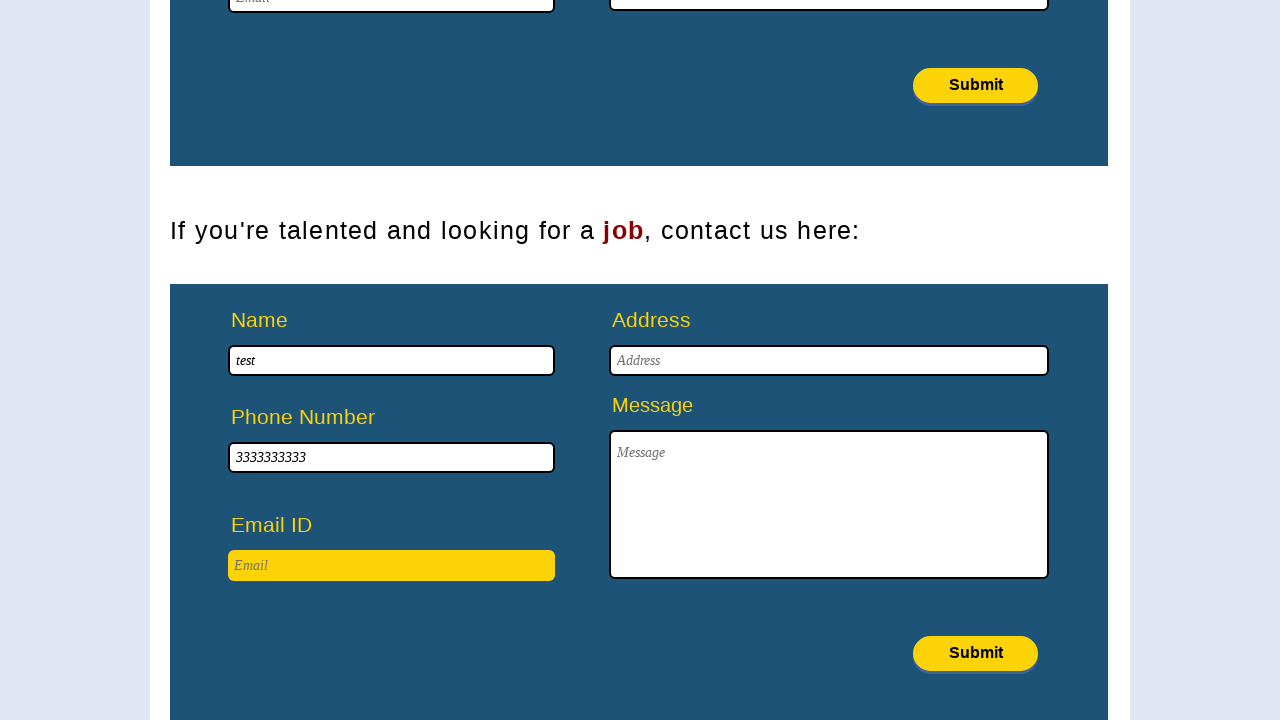

Filled email field with 'test@test.com' on #input_comp-ktd614r92
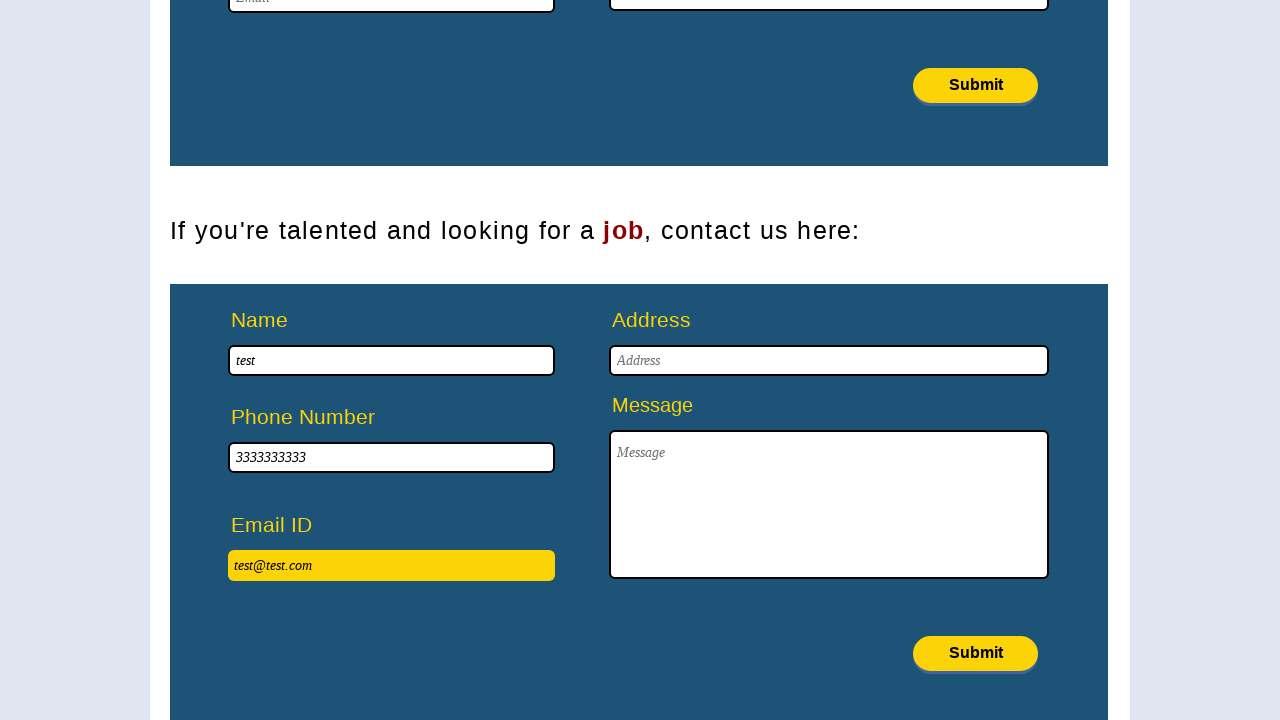

Clicked on address field at (829, 360) on #input_comp-ktd614rb2
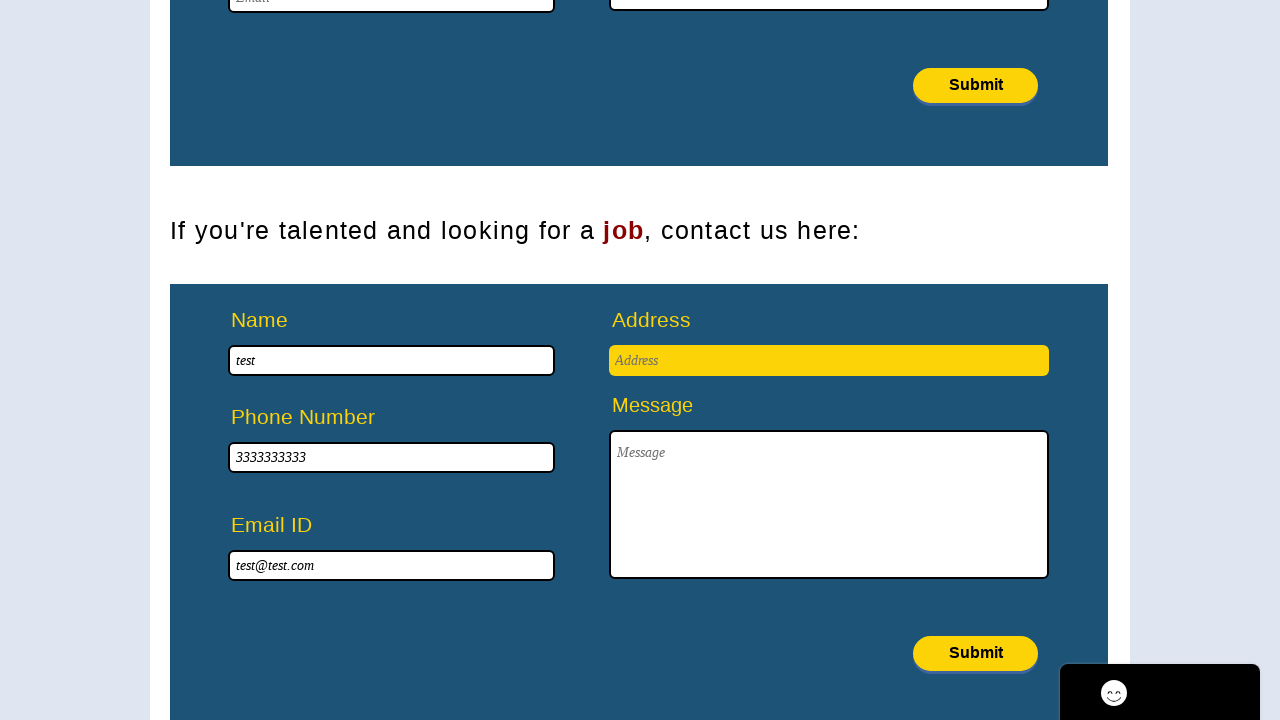

Filled address field with '201 test' on #input_comp-ktd614rb2
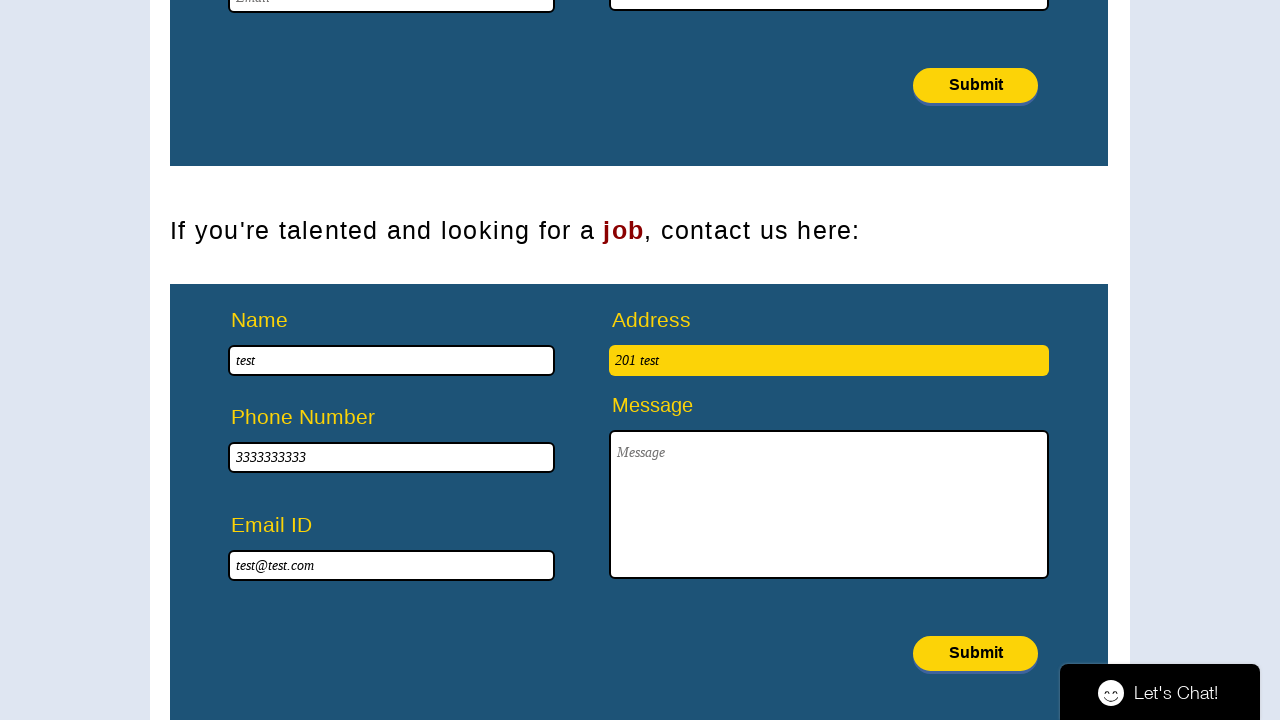

Clicked on message field at (829, 504) on #textarea_comp-ktd614rd2
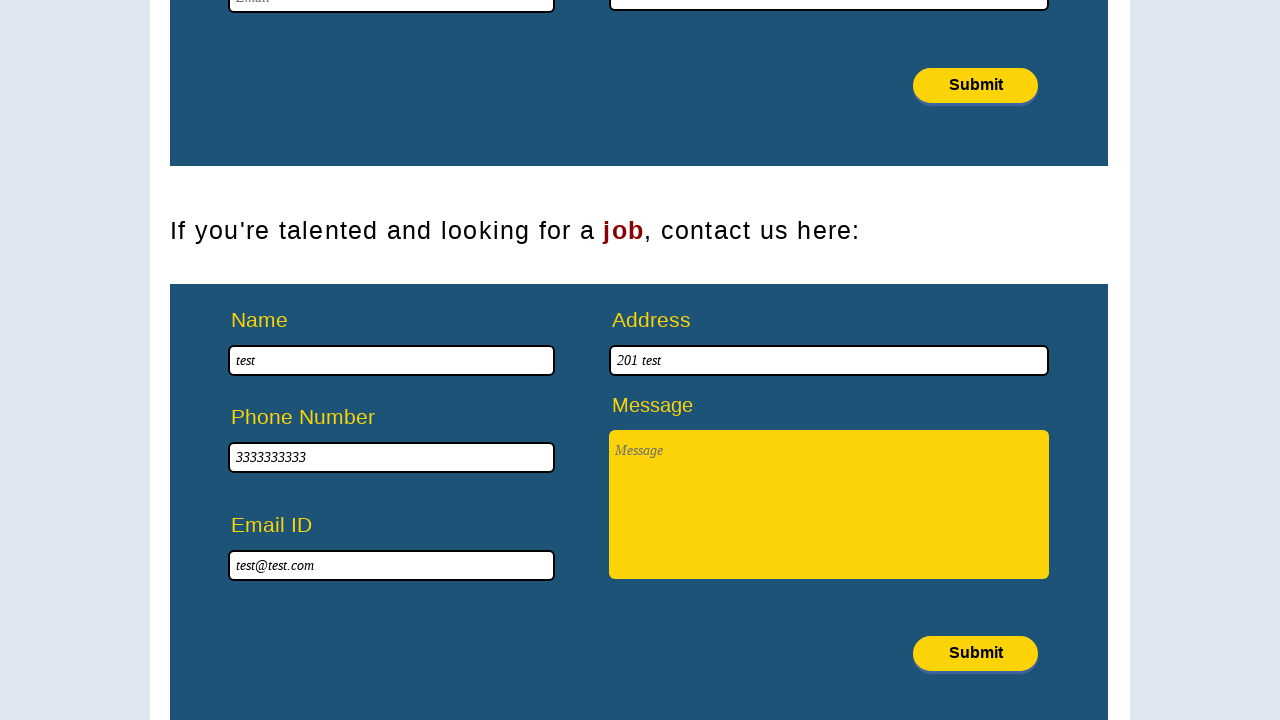

Filled message field with 'testing' on #textarea_comp-ktd614rd2
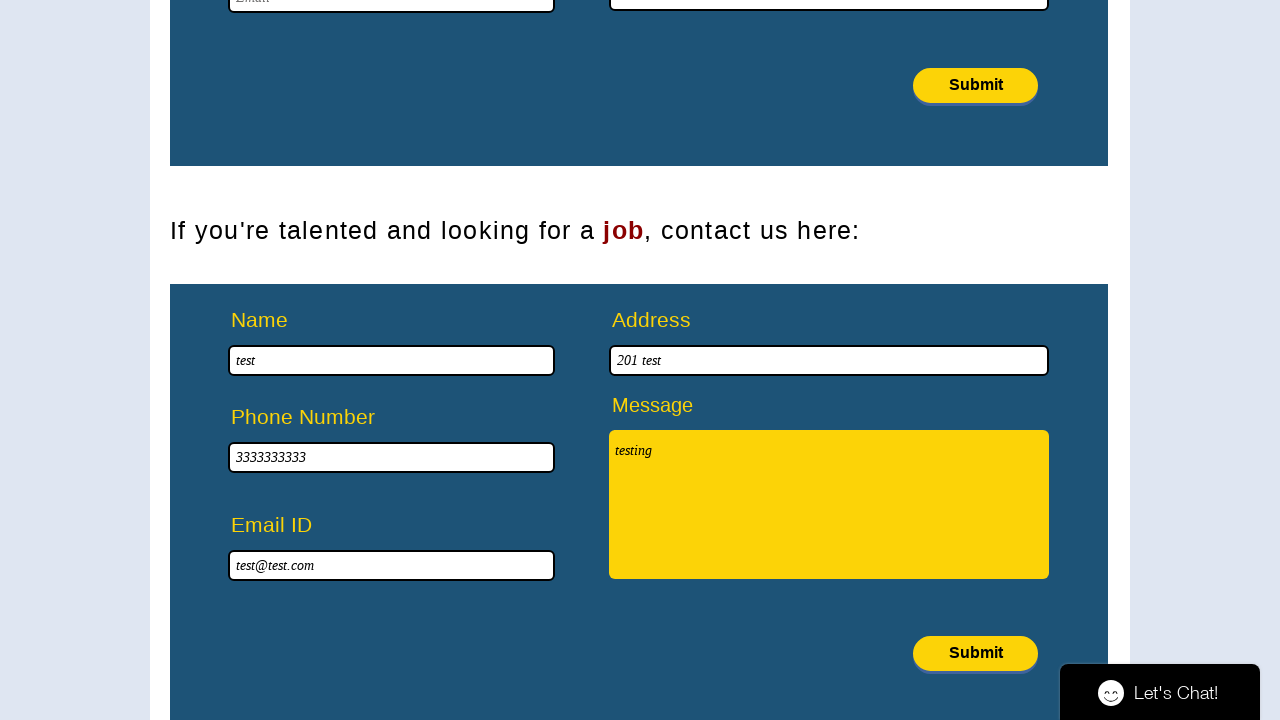

Submitted the contact form at (976, 654) on xpath=//div[@id='comp-ktd614rf3']/button/span
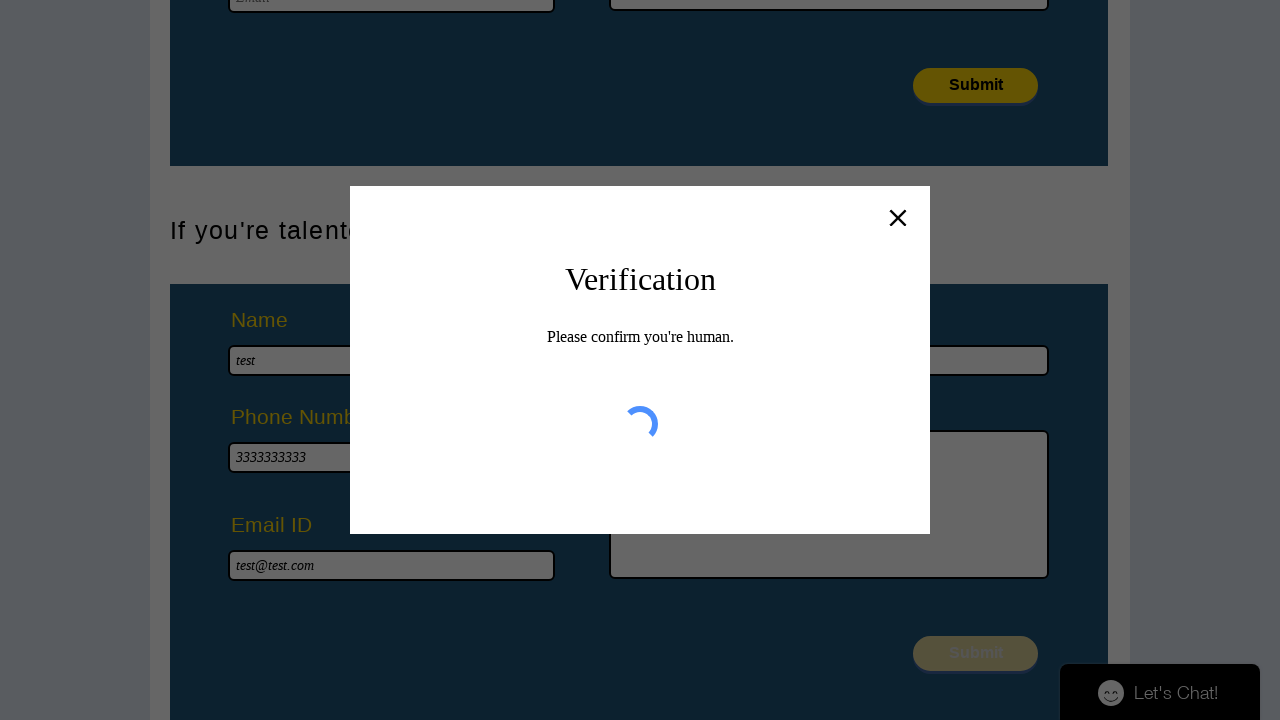

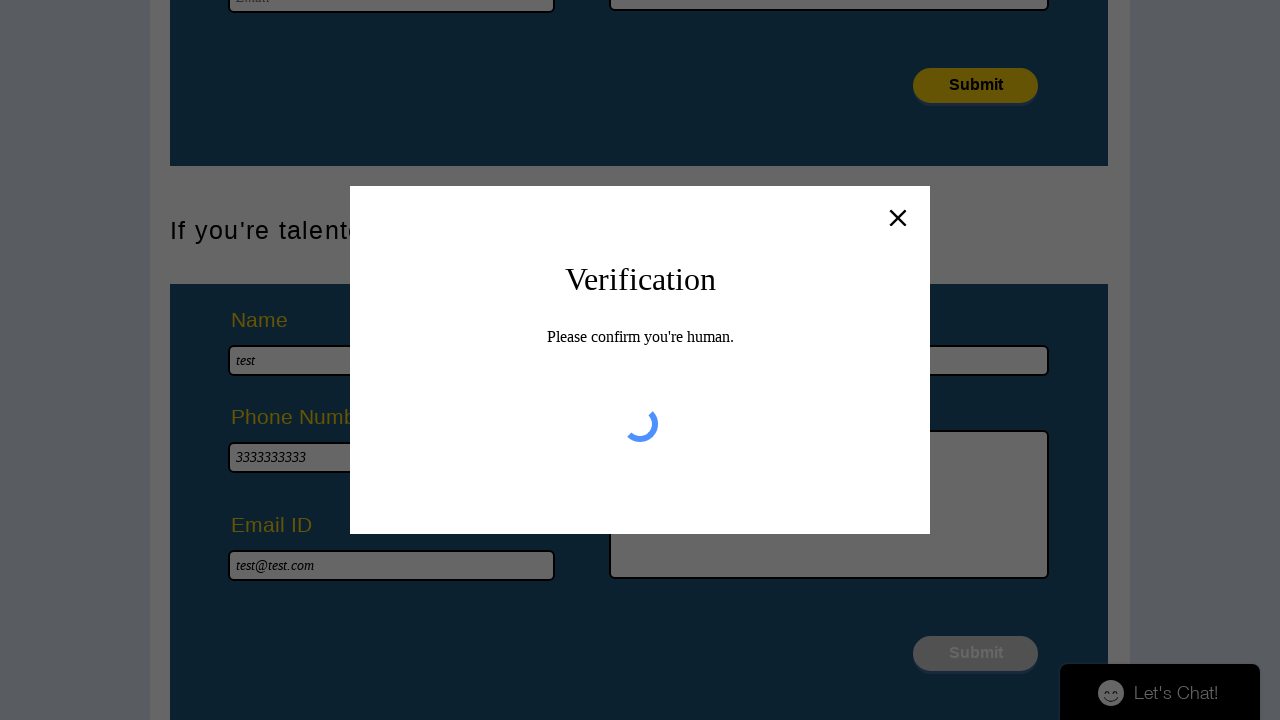